Tests keyboard actions on a text box form by filling username, using Tab to navigate between fields, entering email and address, then using Ctrl+A/Ctrl+C/Ctrl+V to copy text from current address to permanent address field, and finally submitting the form.

Starting URL: https://demoqa.com/text-box

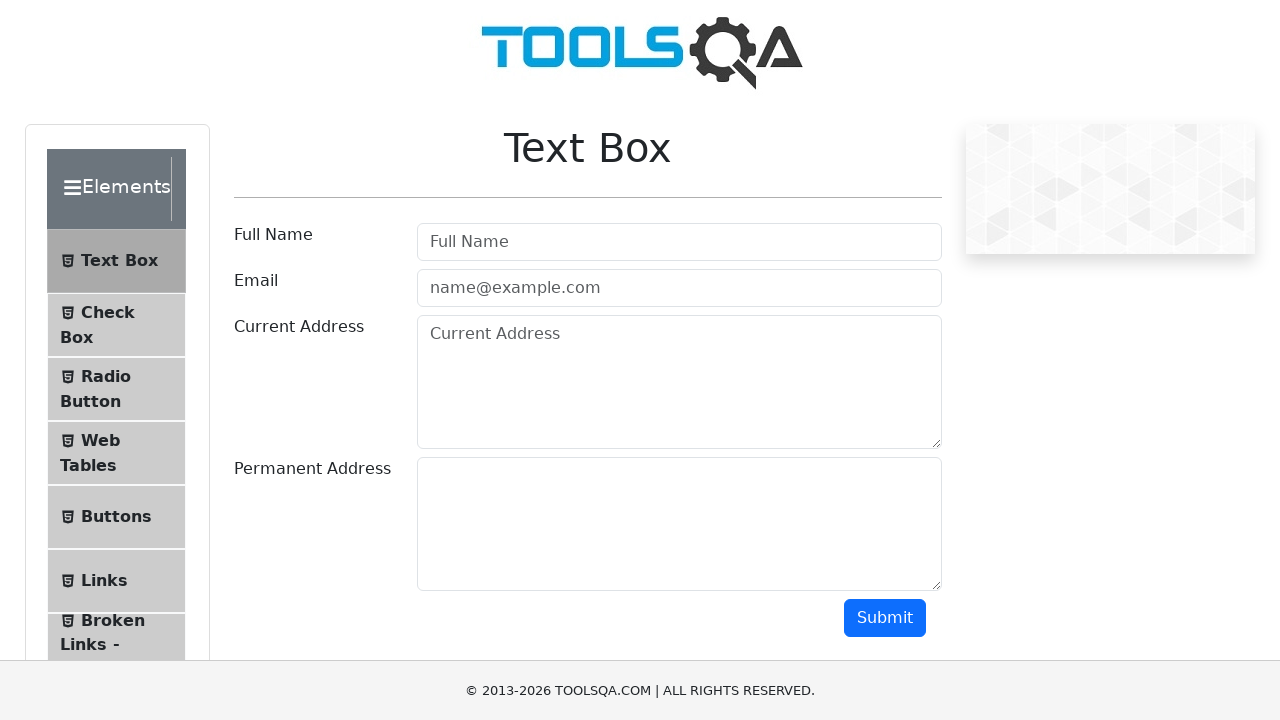

Filled username field with 'bhagya' on input#userName
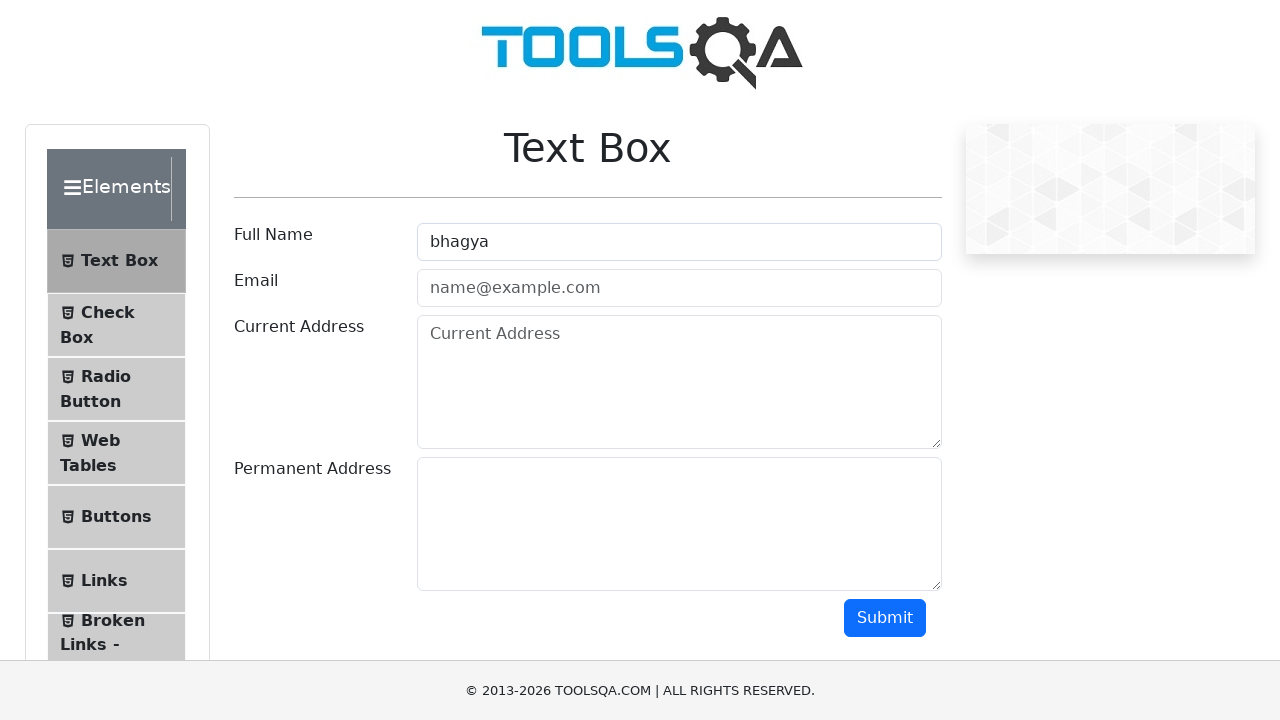

Pressed Tab to navigate to email field on input#userName
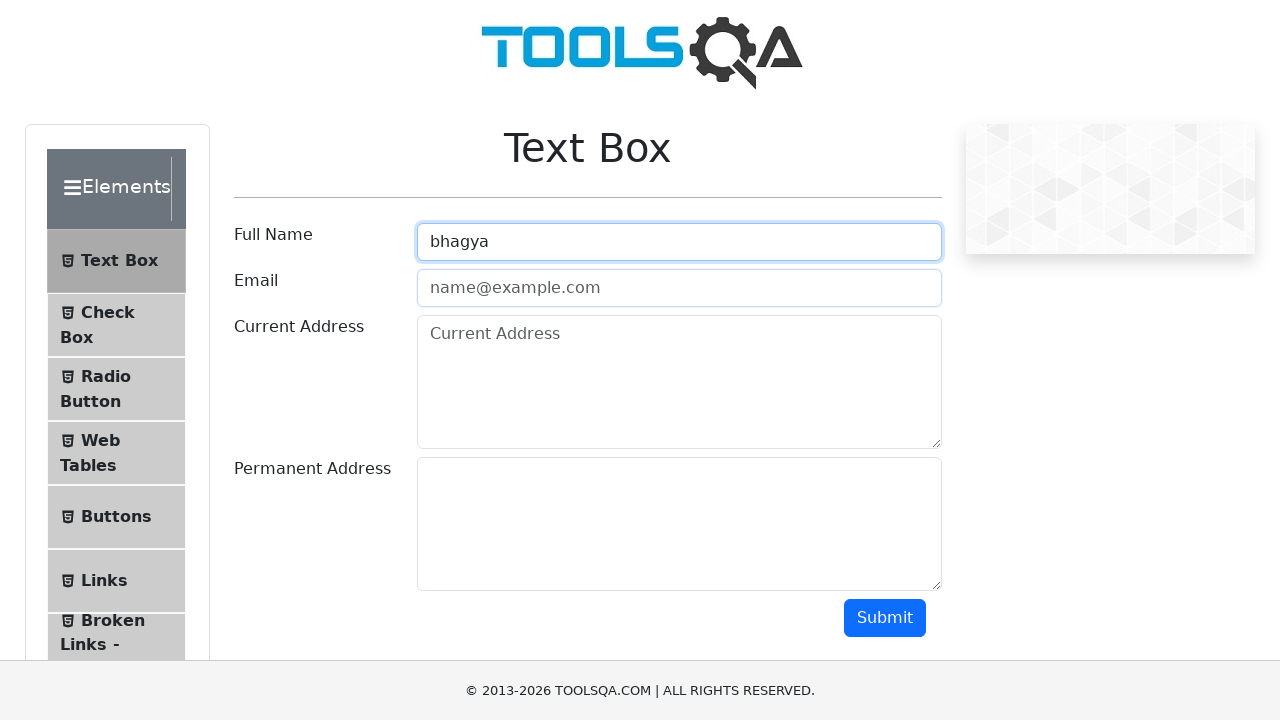

Typed email address 'bhagya@gmail.com' in email field
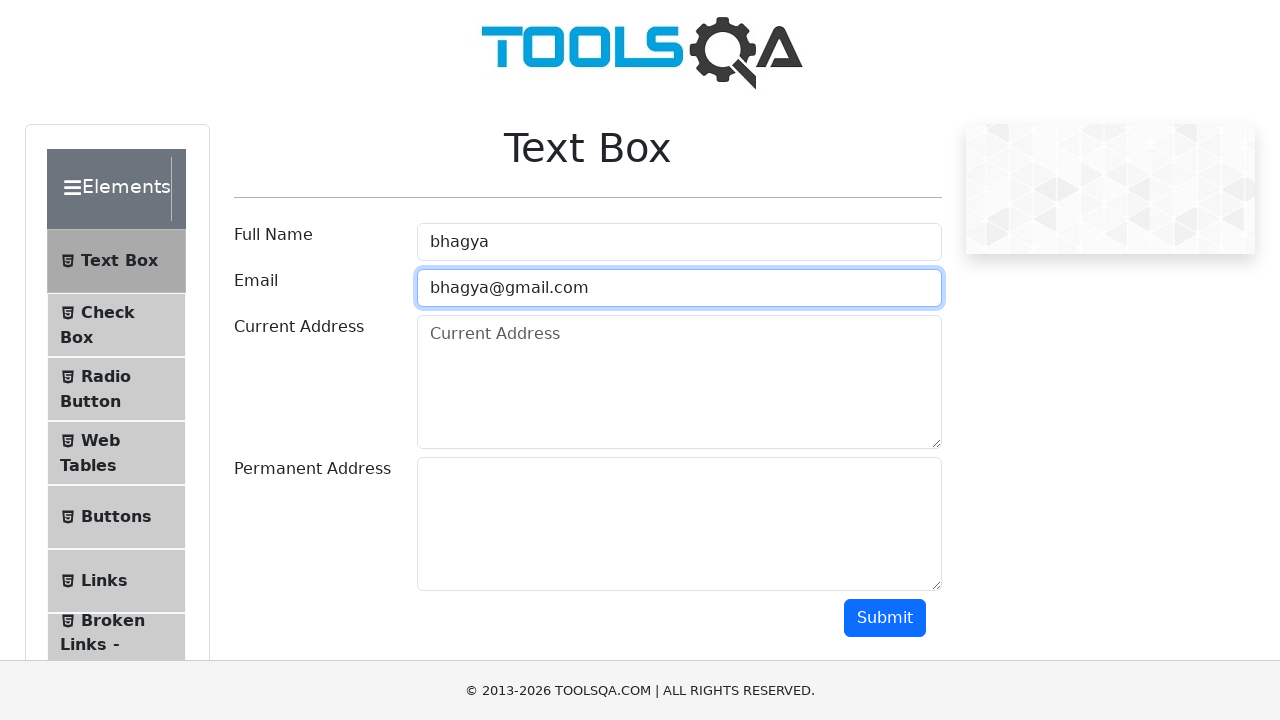

Pressed Tab to navigate to current address field
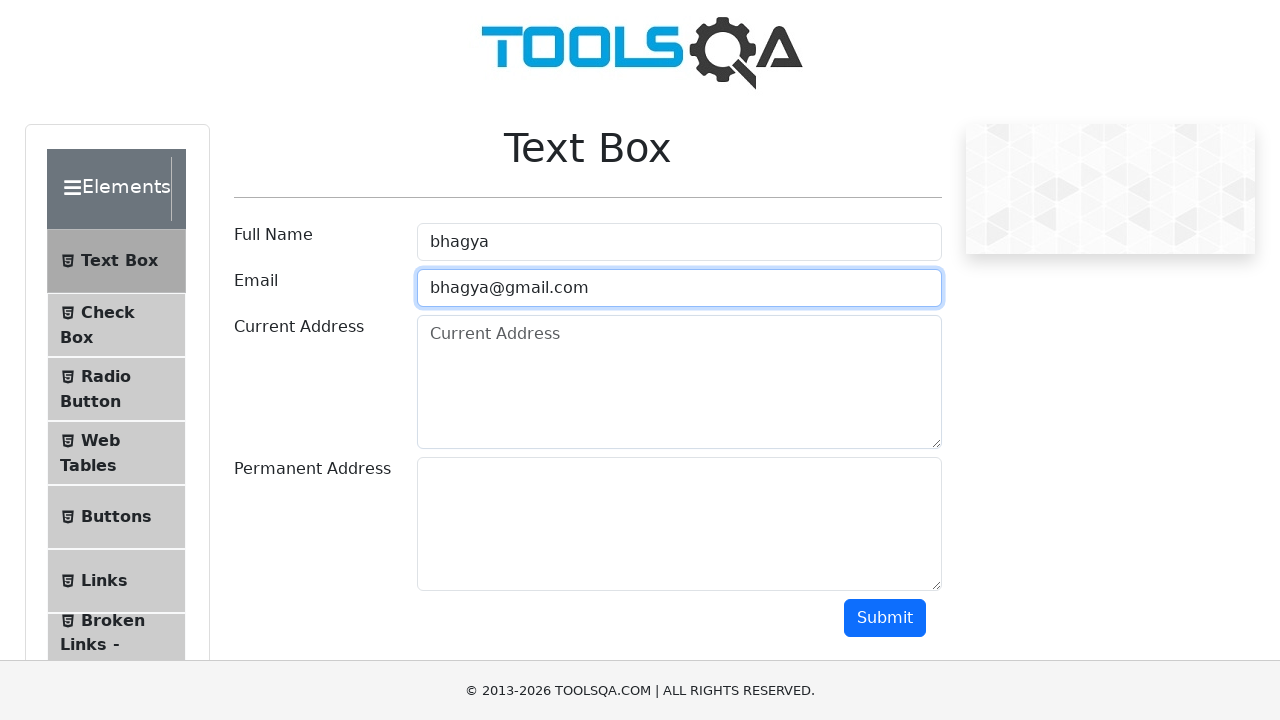

Typed address 'bhagyashri sanjay shah' in current address field
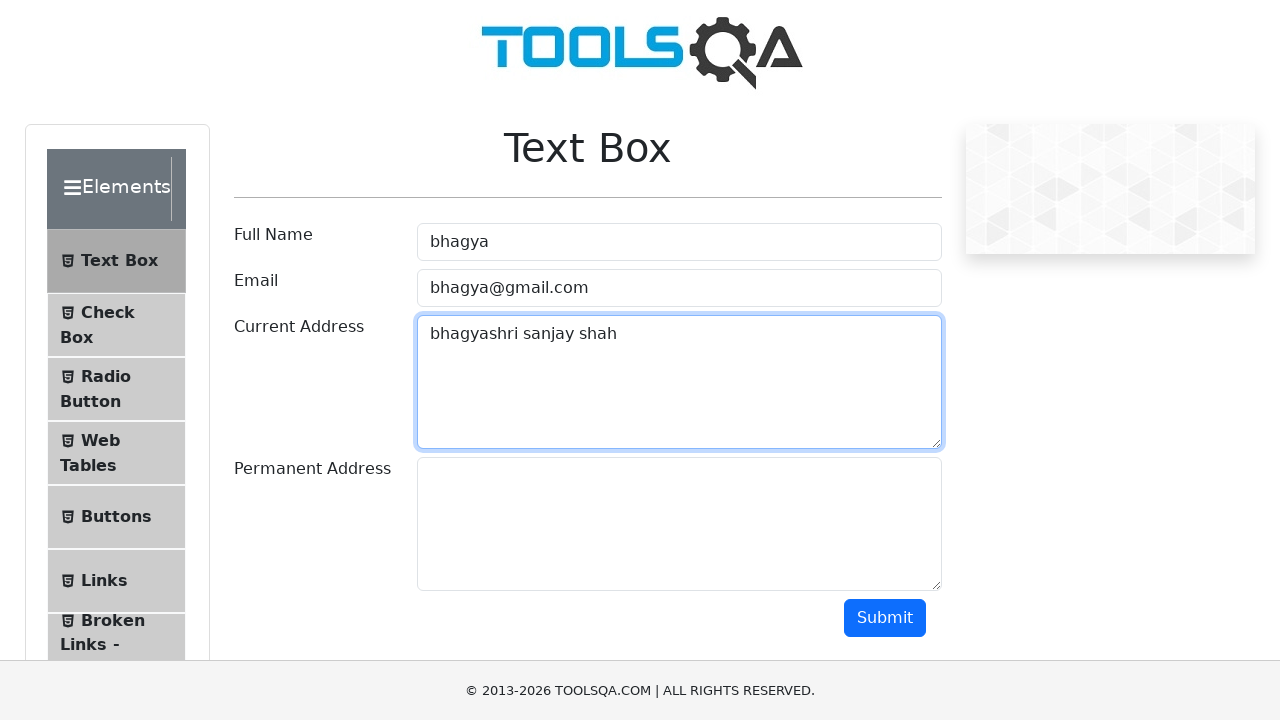

Selected all text in current address field using Ctrl+A
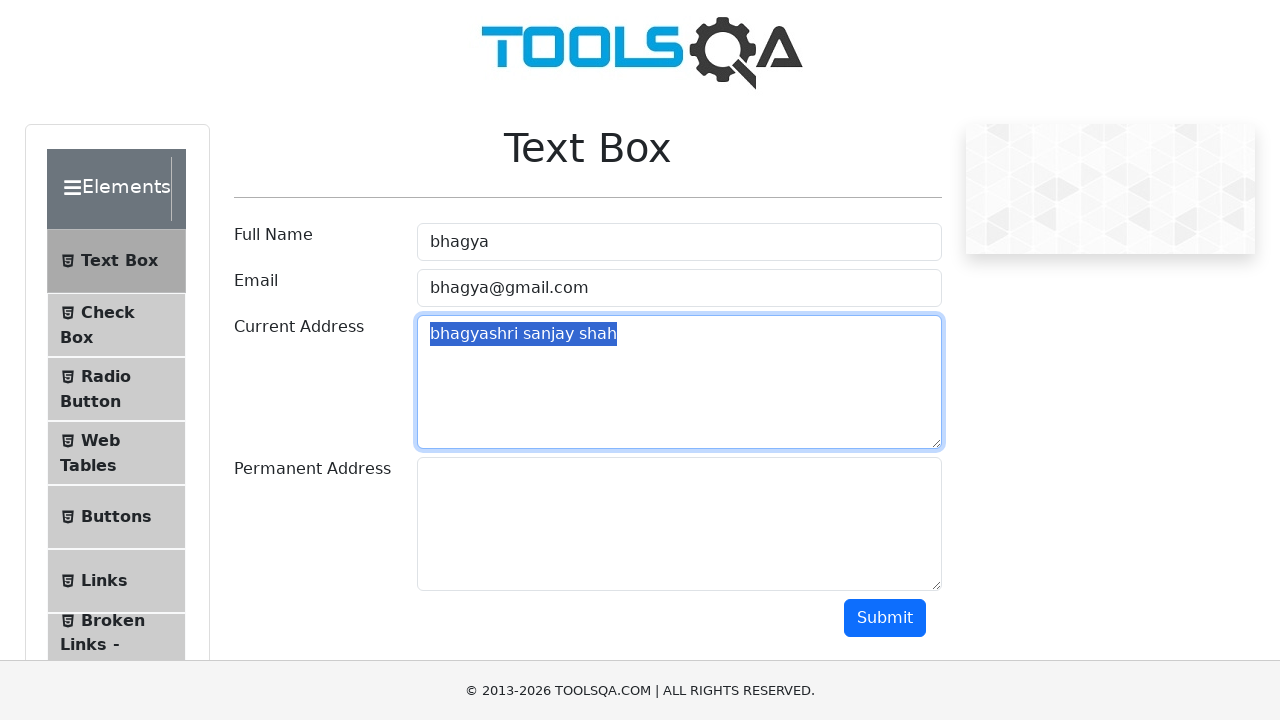

Copied selected address text using Ctrl+C
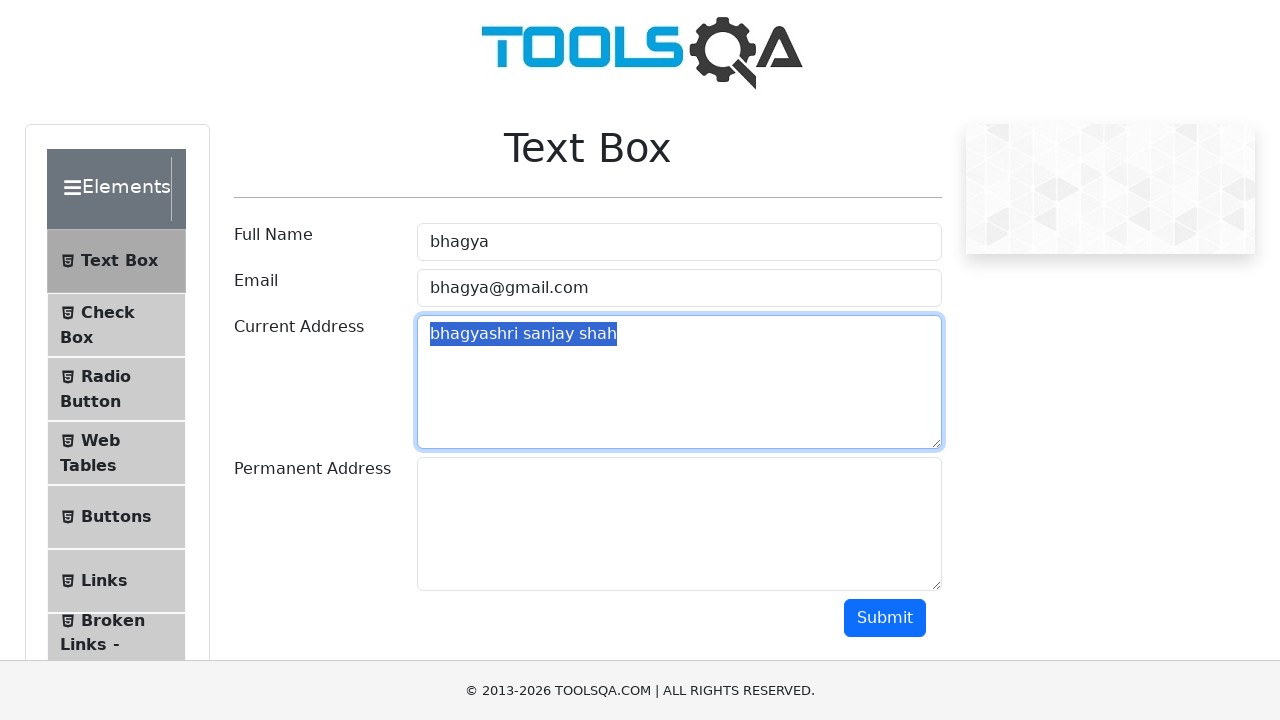

Pressed Tab to navigate to permanent address field
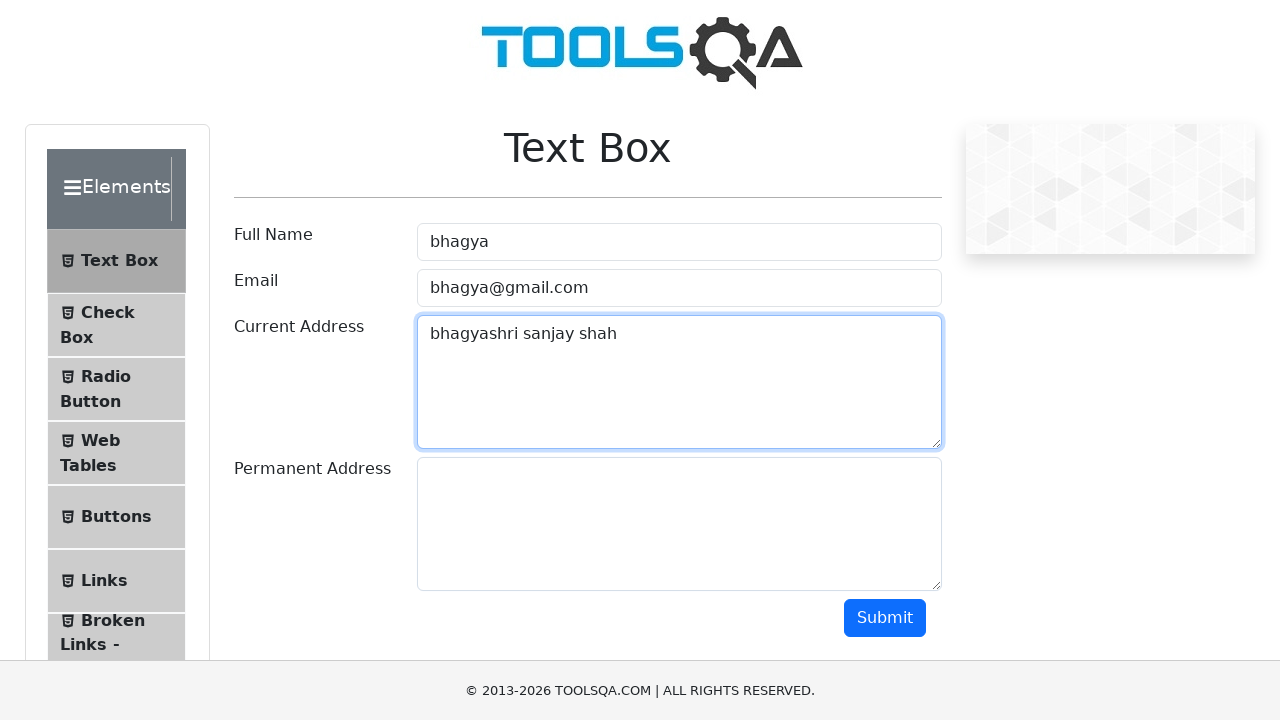

Pasted copied address text into permanent address field using Ctrl+V
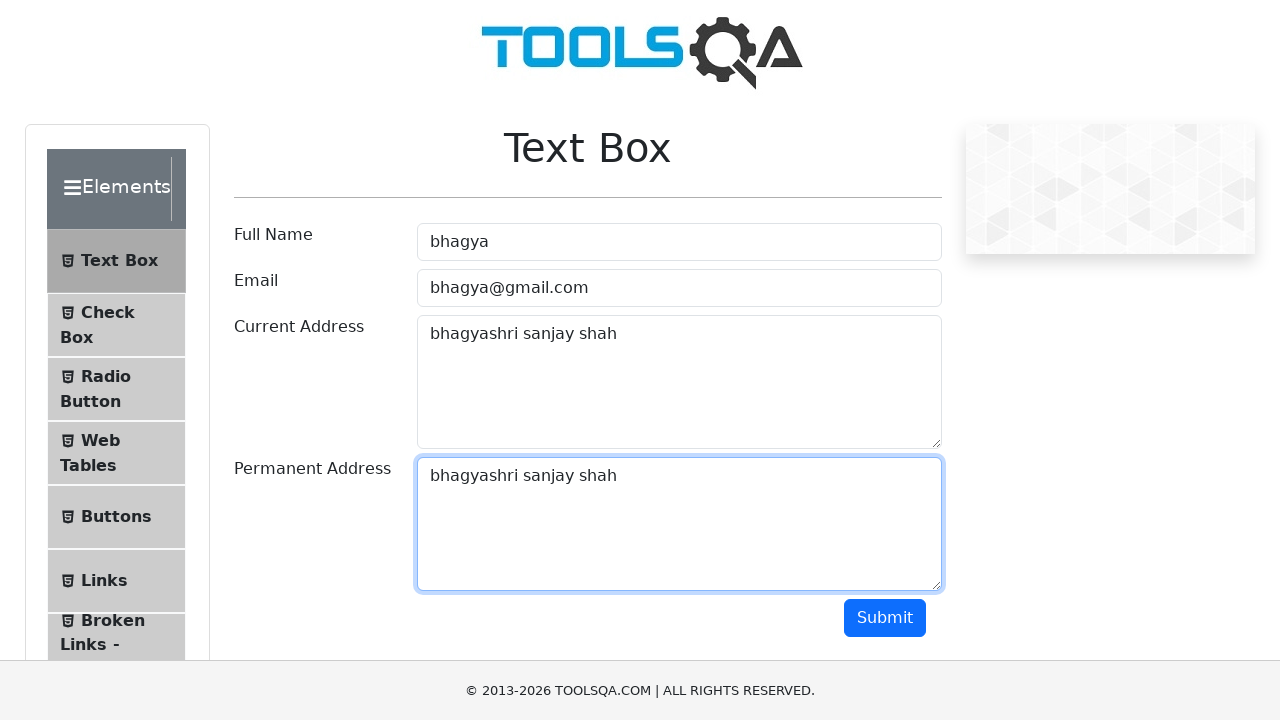

Clicked submit button to submit the form at (885, 618) on button#submit
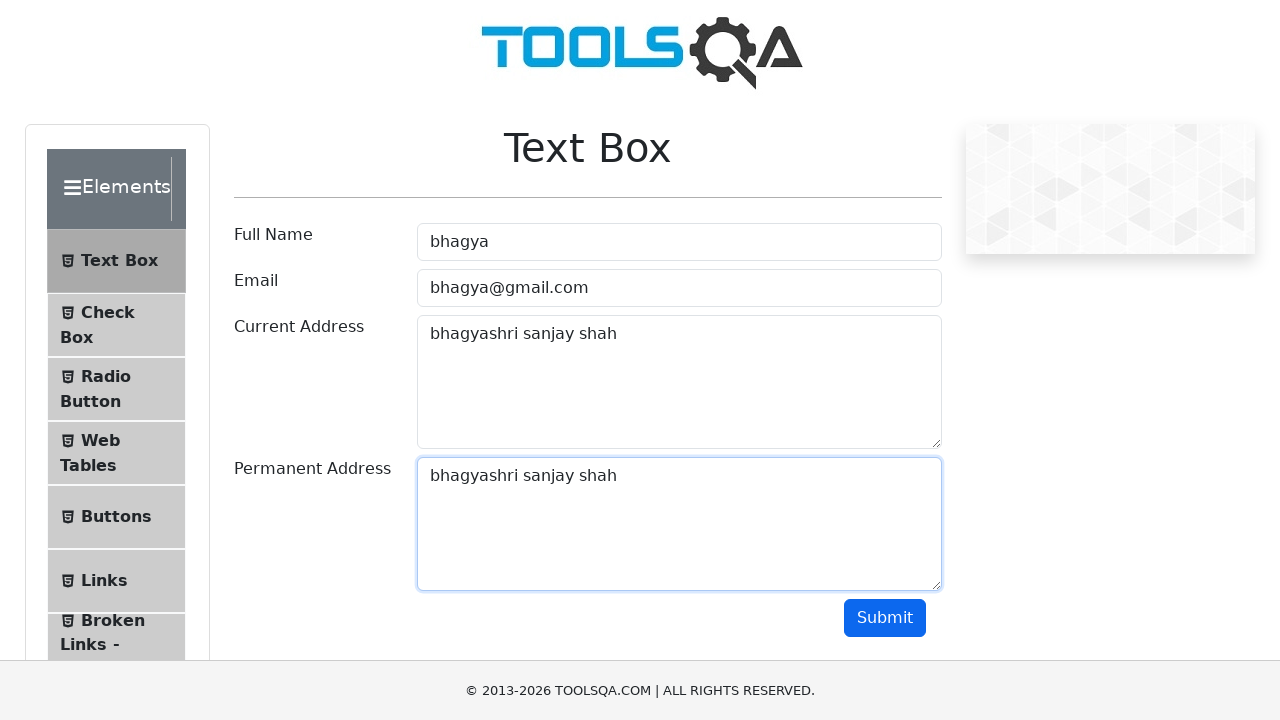

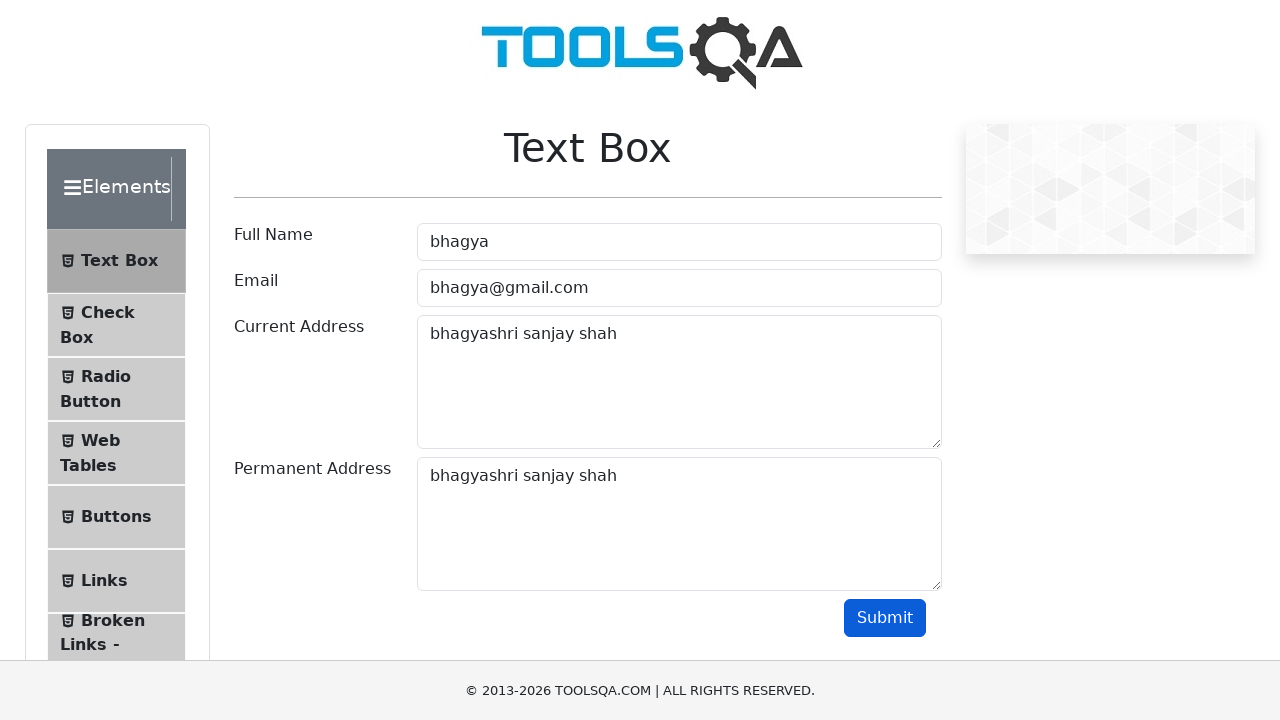